Tests that the analyze features page loads and displays a textarea element

Starting URL: https://neuronpedia.org/gemma-scope#analyze

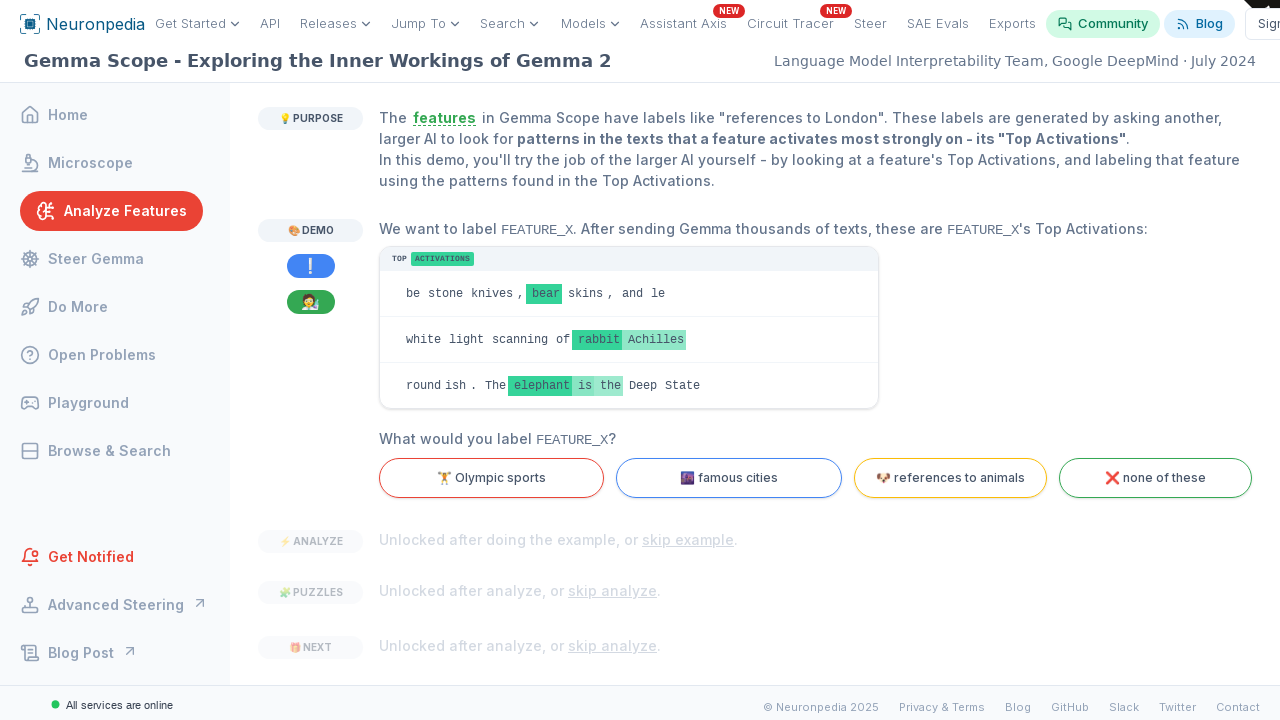

Navigated to analyze features page
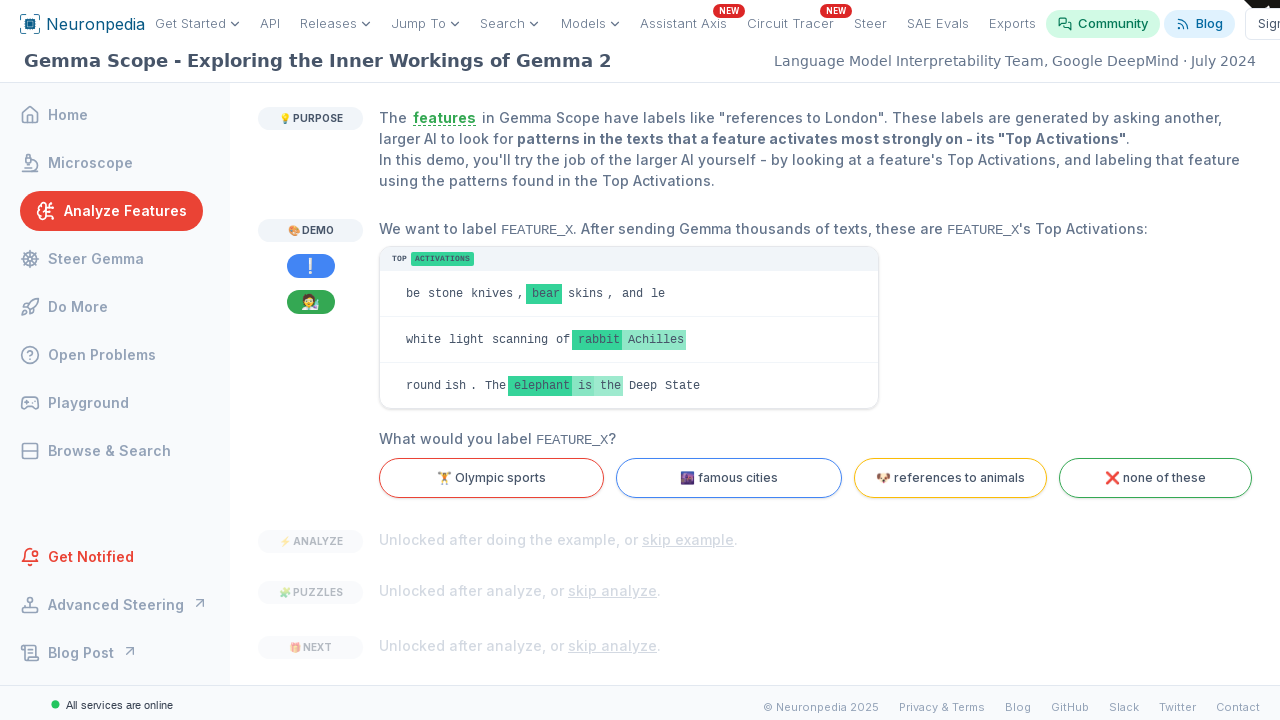

Verified textarea element is visible on analyze features page
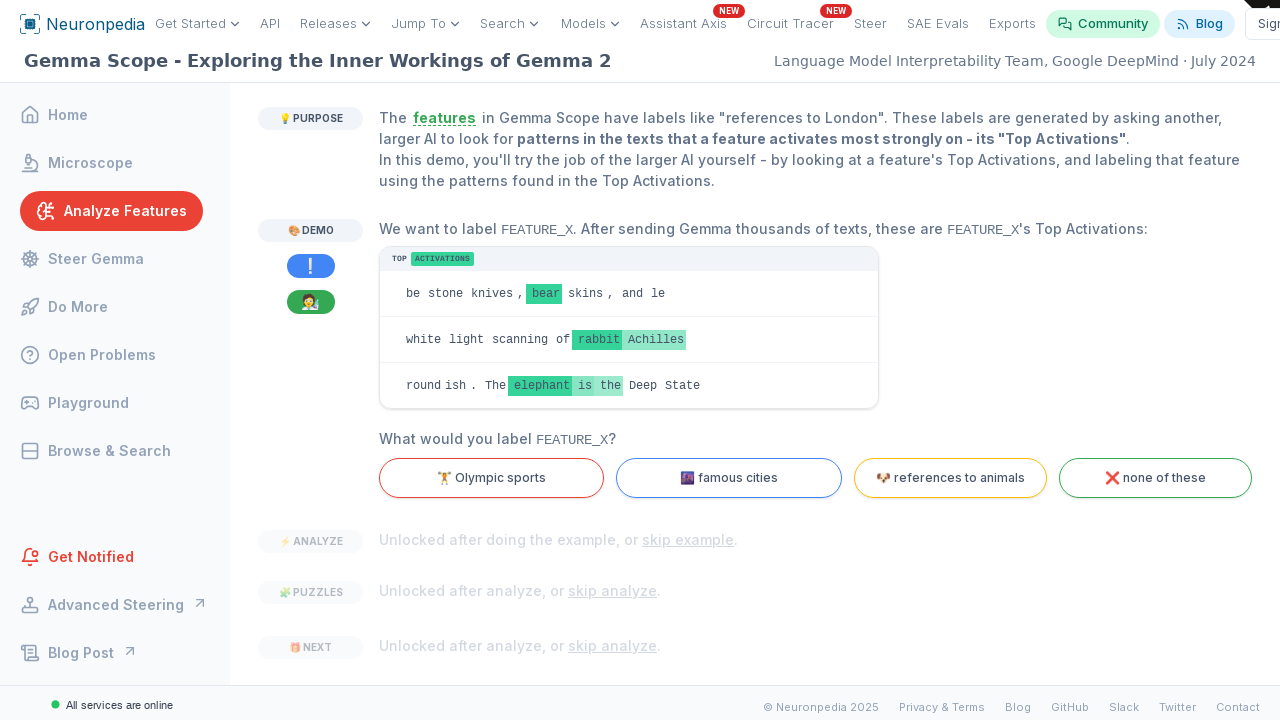

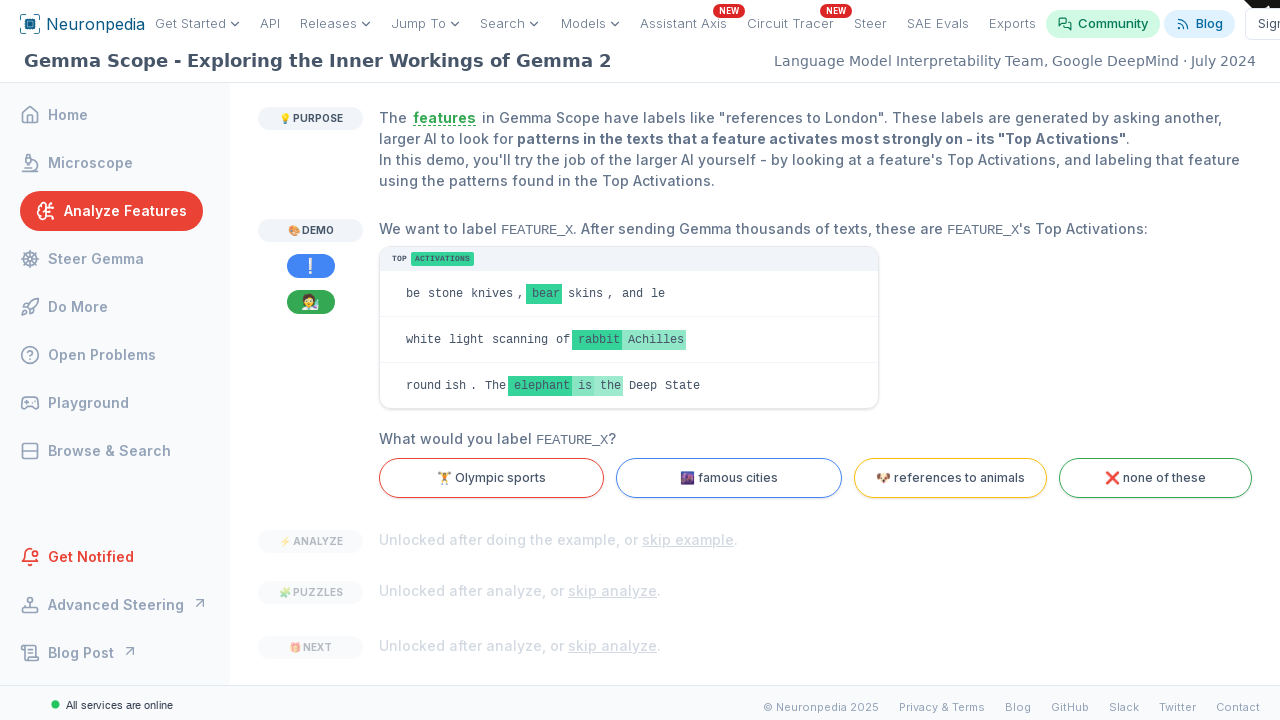